Tests form submission on Angular practice page by filling various form fields including text inputs, password, checkbox, dropdown selection, and radio button, then submitting the form and verifying success message

Starting URL: https://rahulshettyacademy.com/angularpractice/

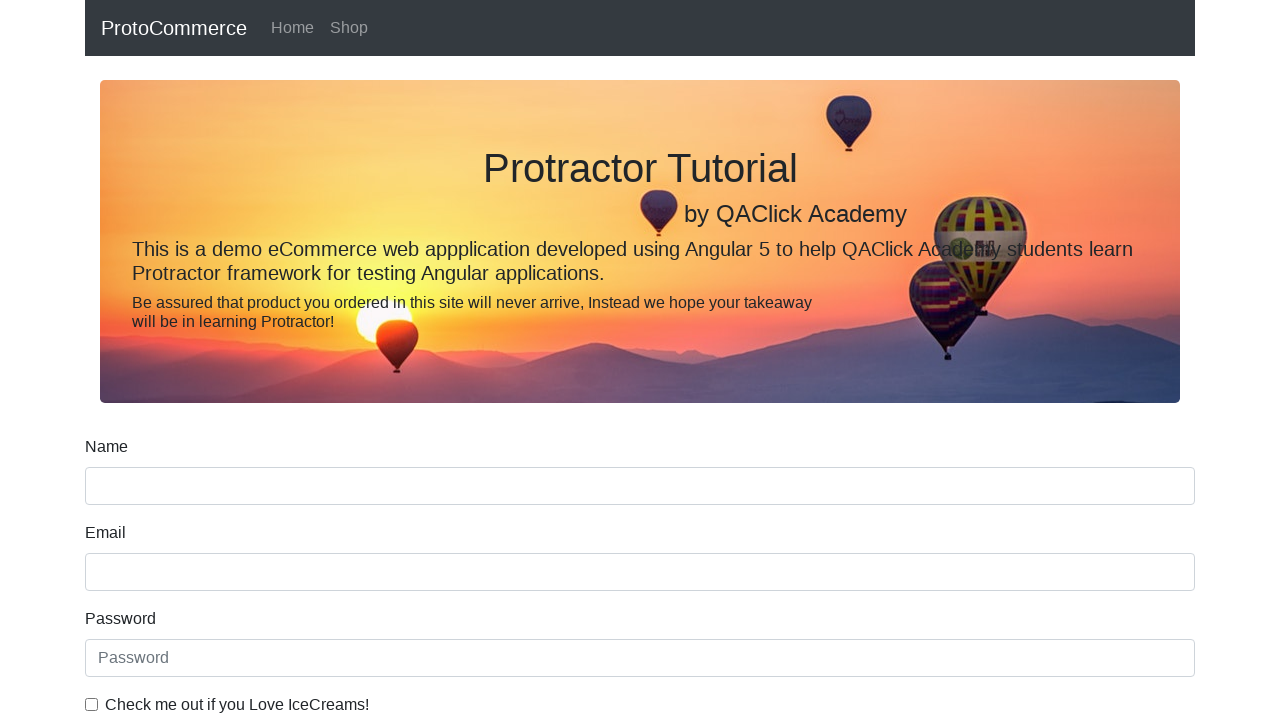

Filled password field with 'Pass123' on #exampleInputPassword1
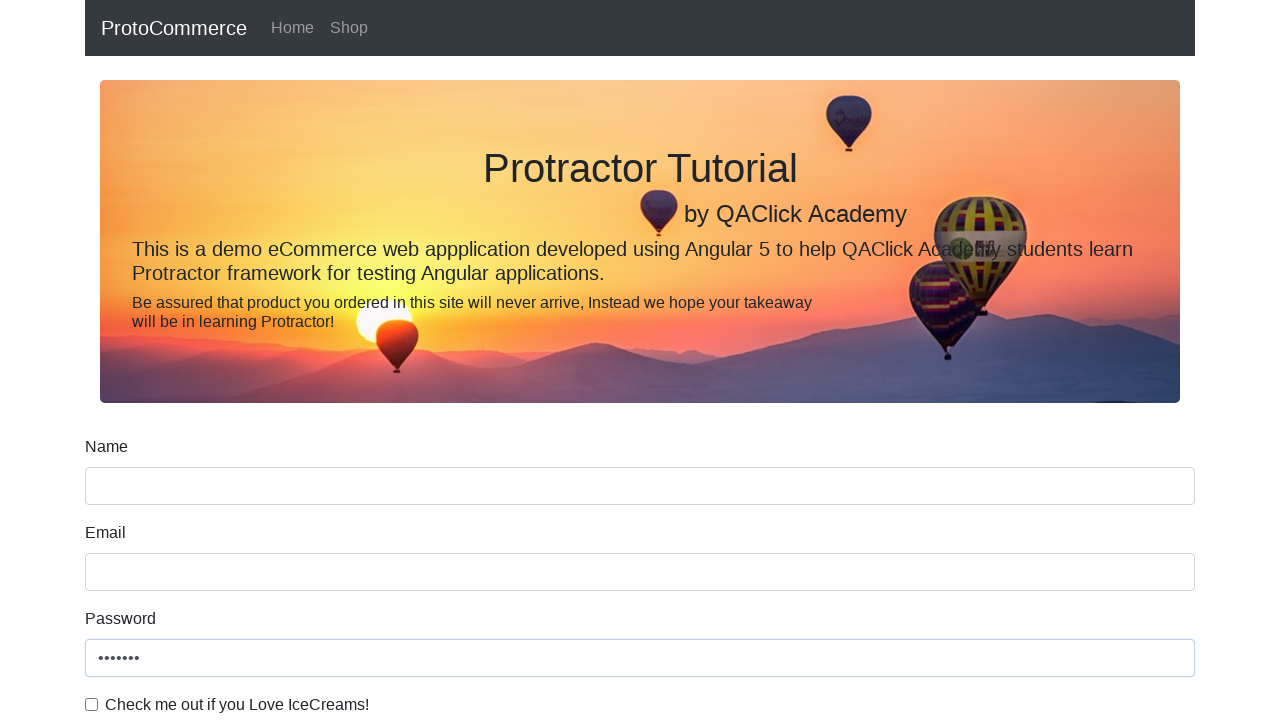

Clicked checkbox to enable terms agreement at (92, 704) on #exampleCheck1
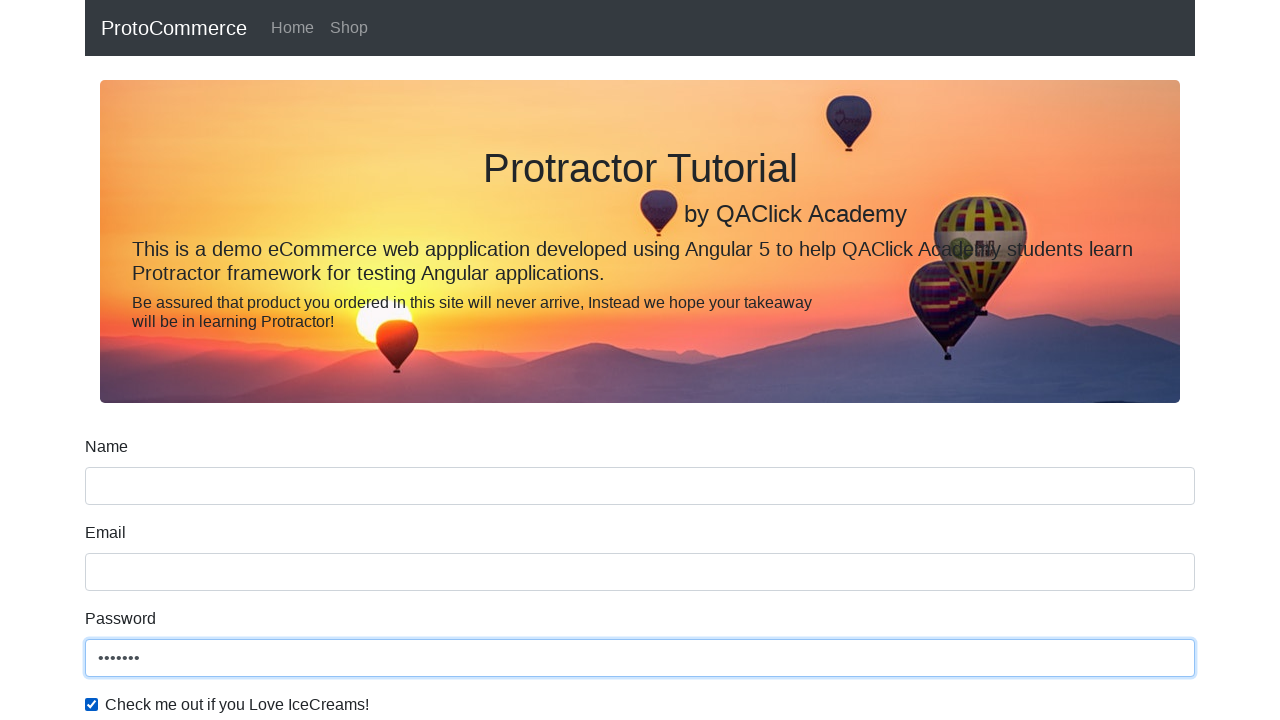

Selected dropdown option at index 1 on #exampleFormControlSelect1
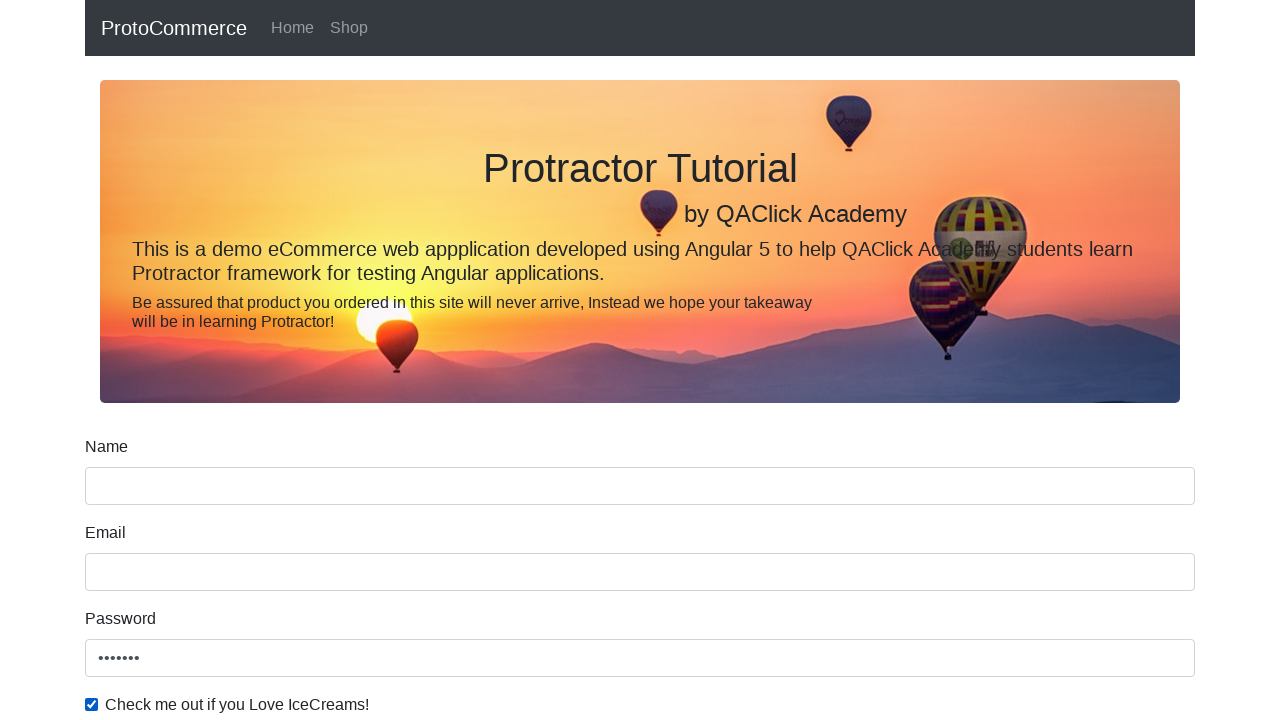

Selected 'Female' from dropdown by visible text on #exampleFormControlSelect1
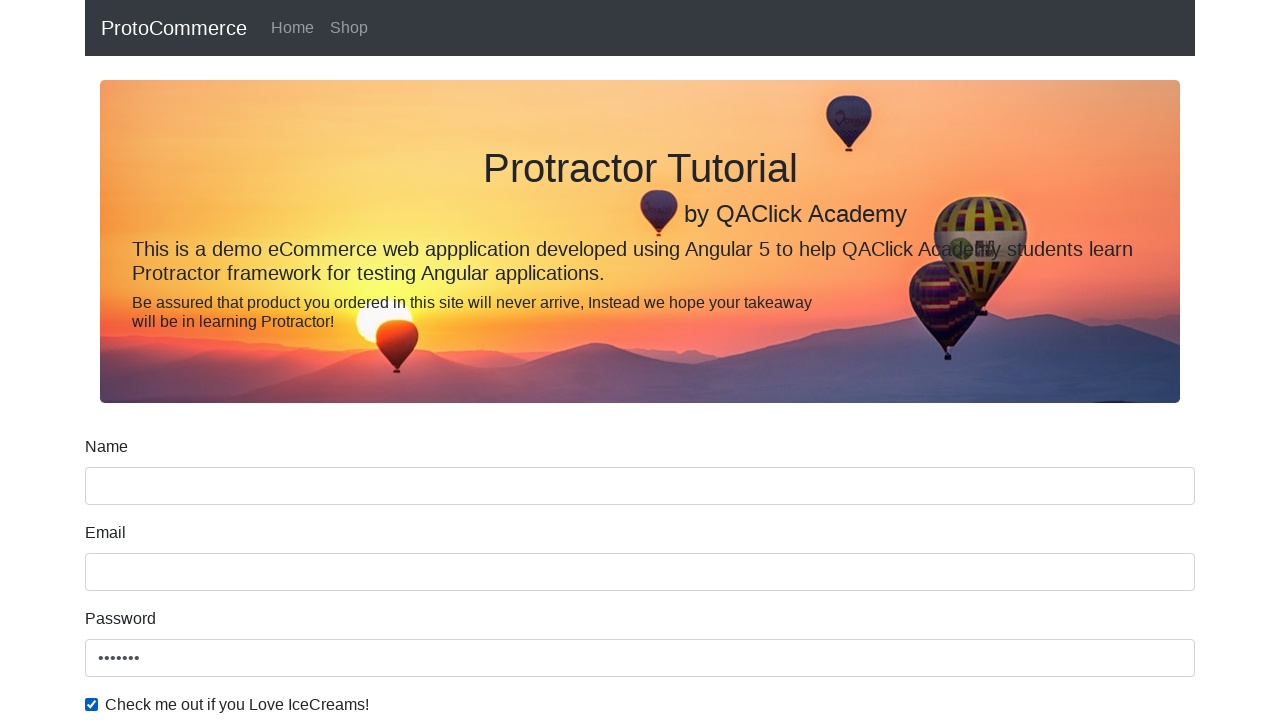

Filled name field with 'radztest' on //input[@type='text']
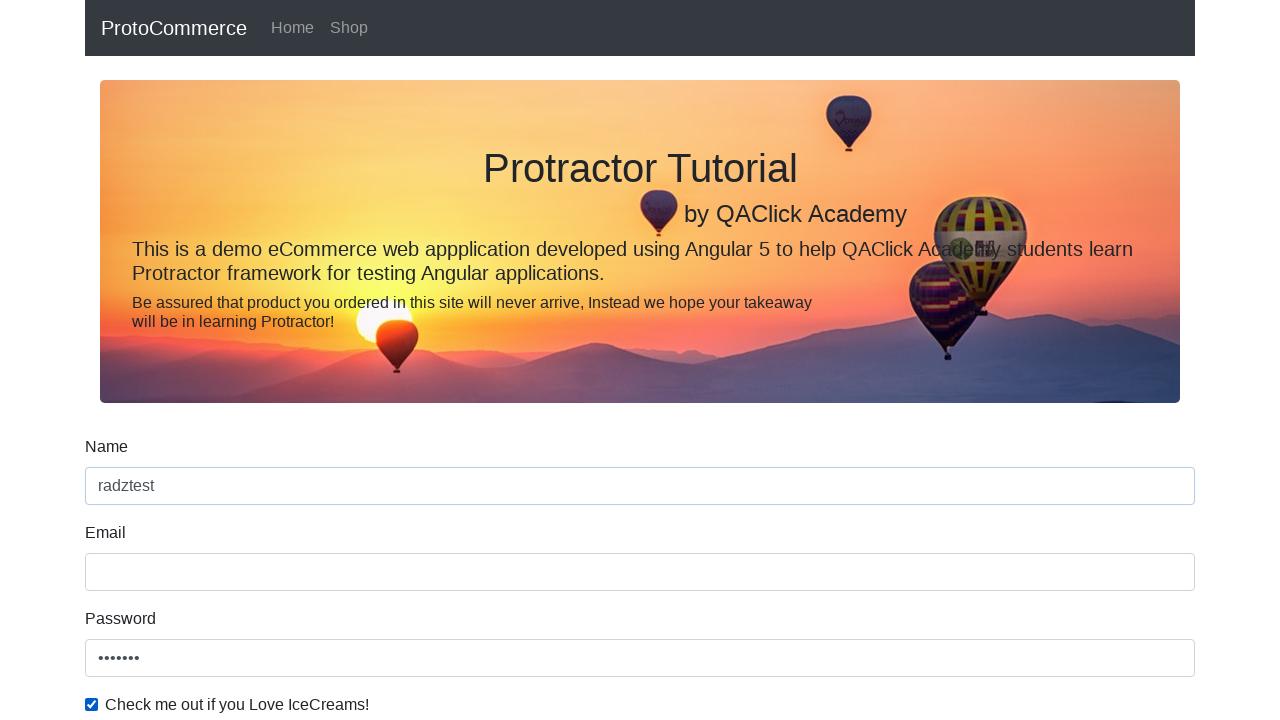

Filled email field with 'test123@test.com' on input[name='email']
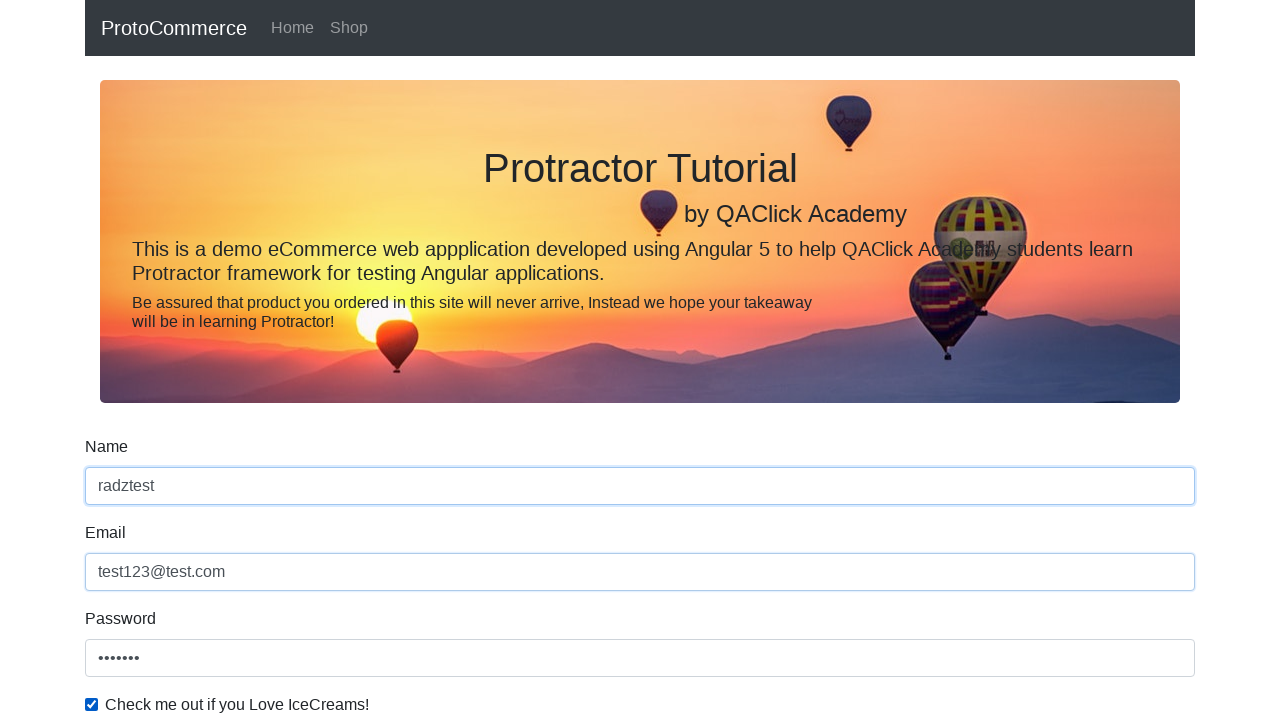

Selected radio button option at (326, 360) on #inlineRadio2
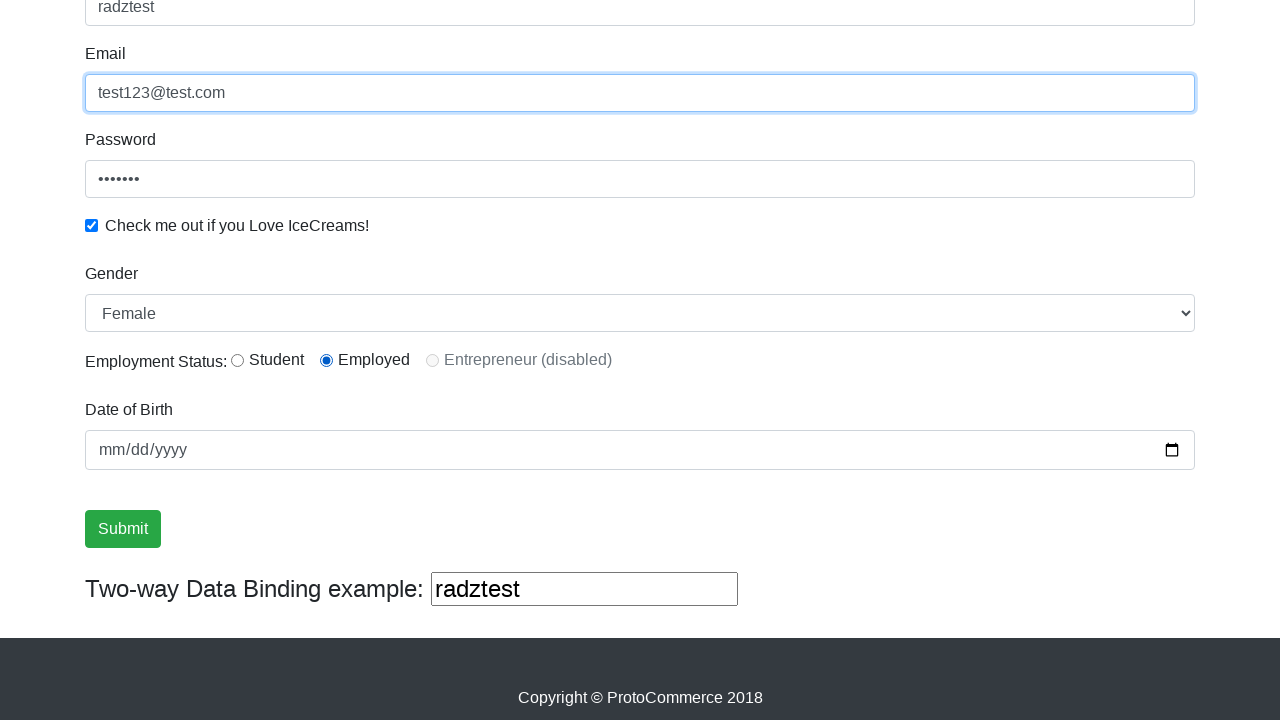

Clicked form submit button at (123, 529) on .btn-success
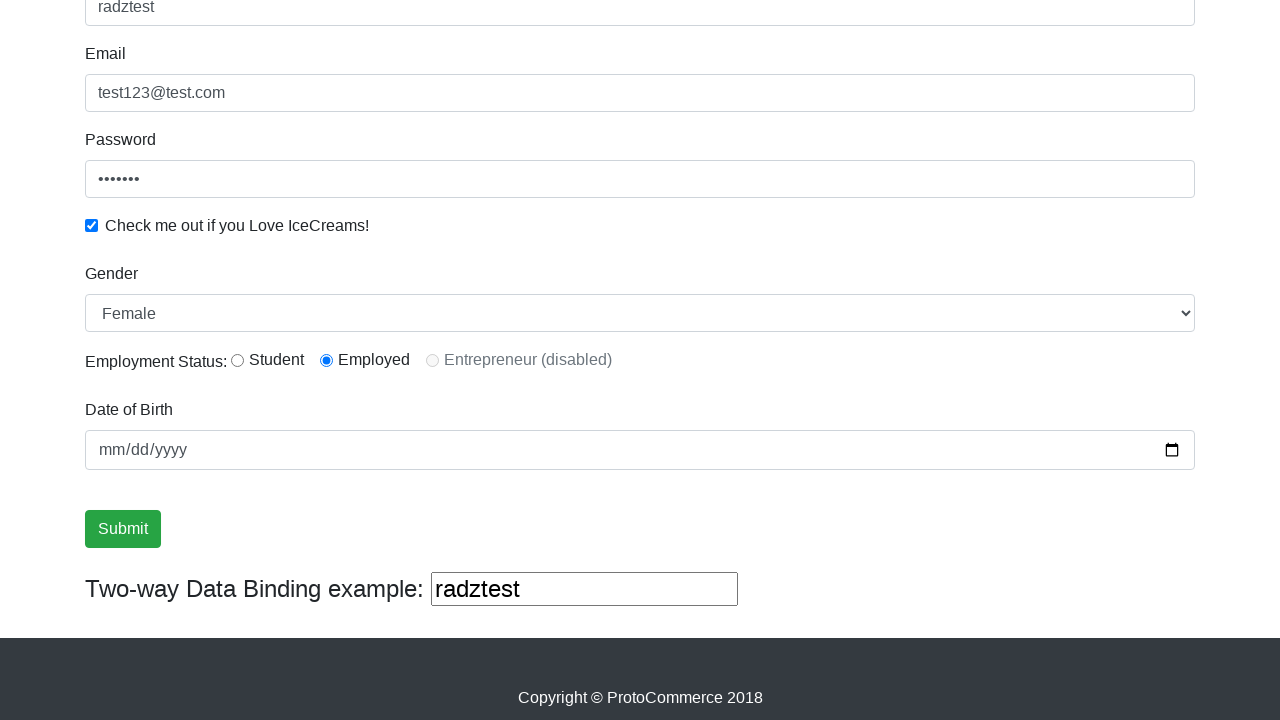

Success alert message appeared
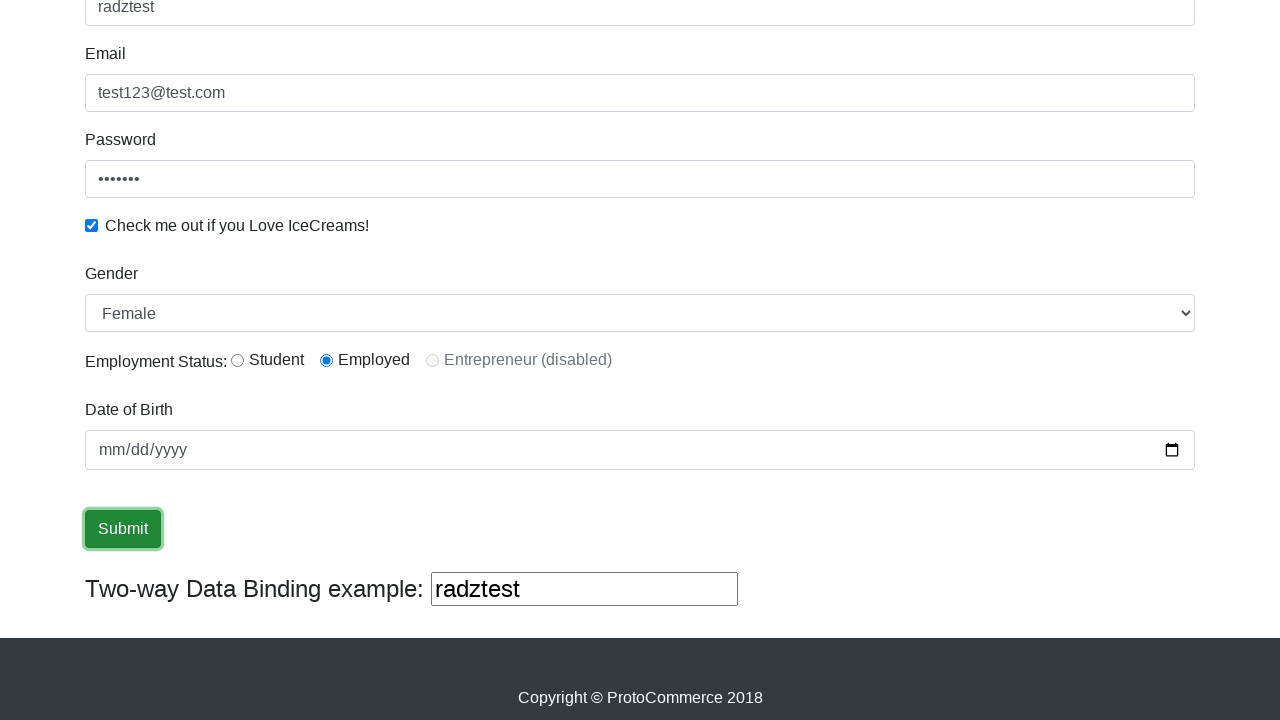

Retrieved success message text
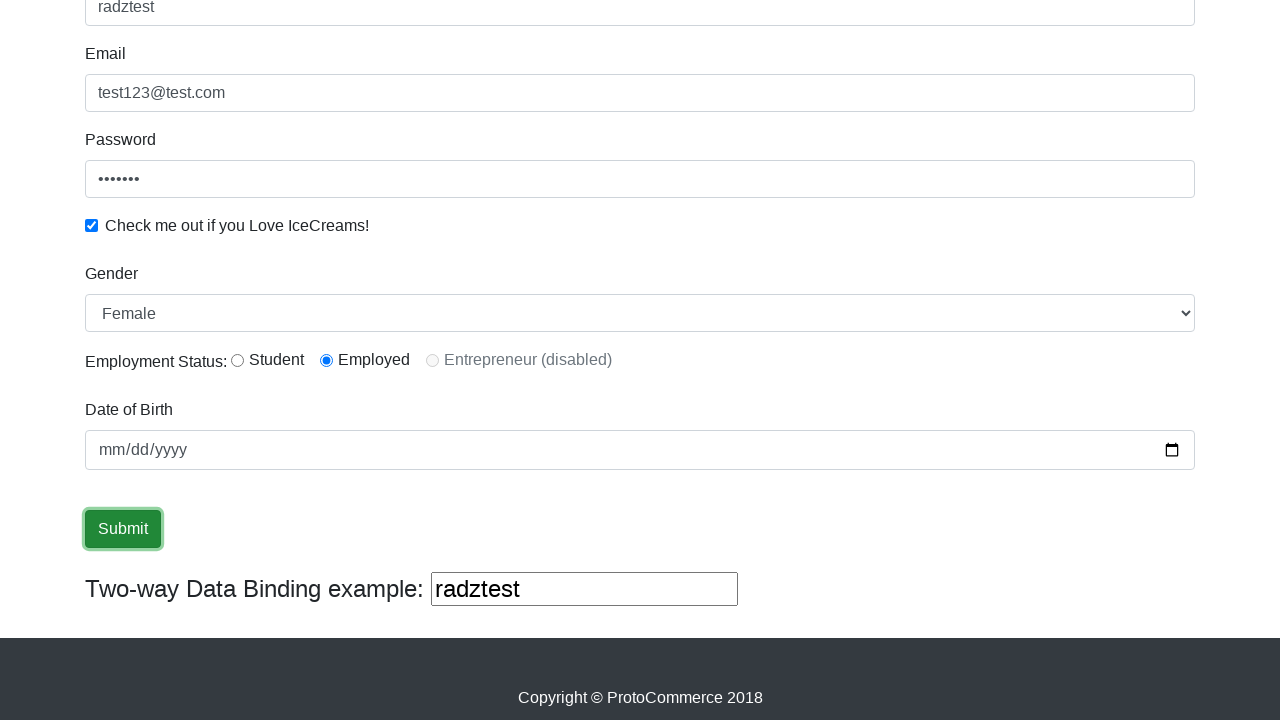

Verified 'Success' text is present in success message
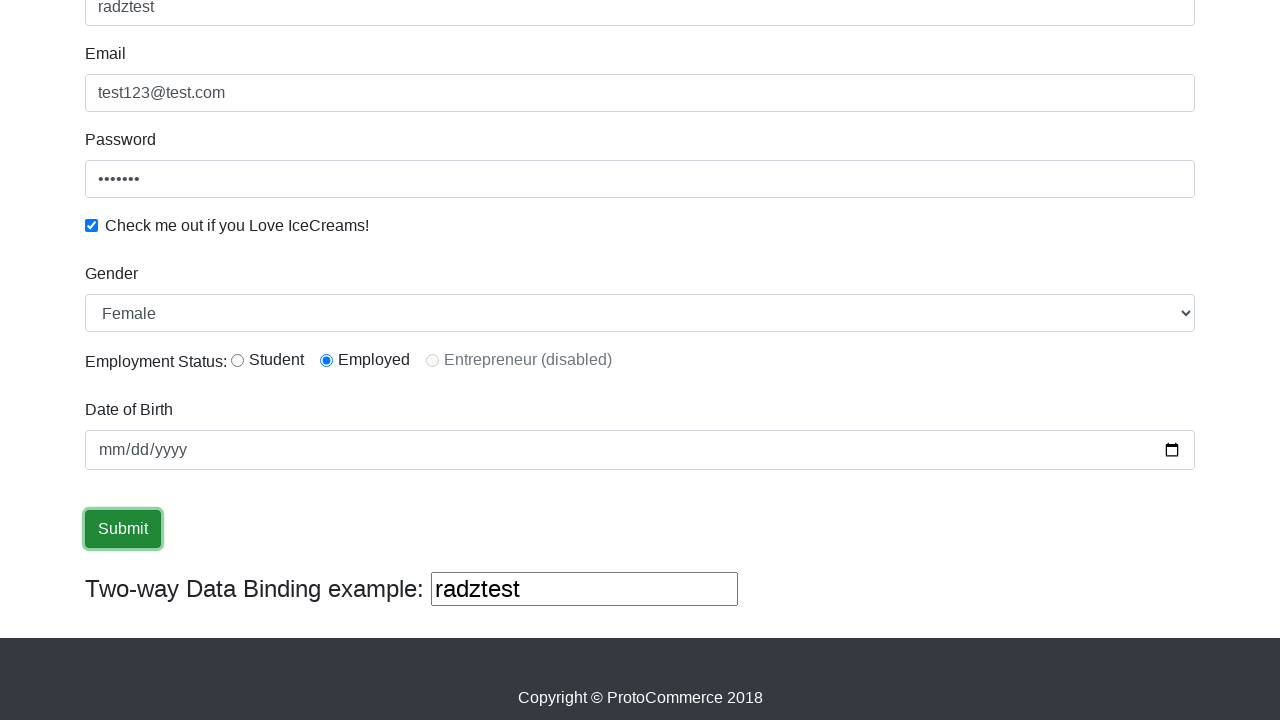

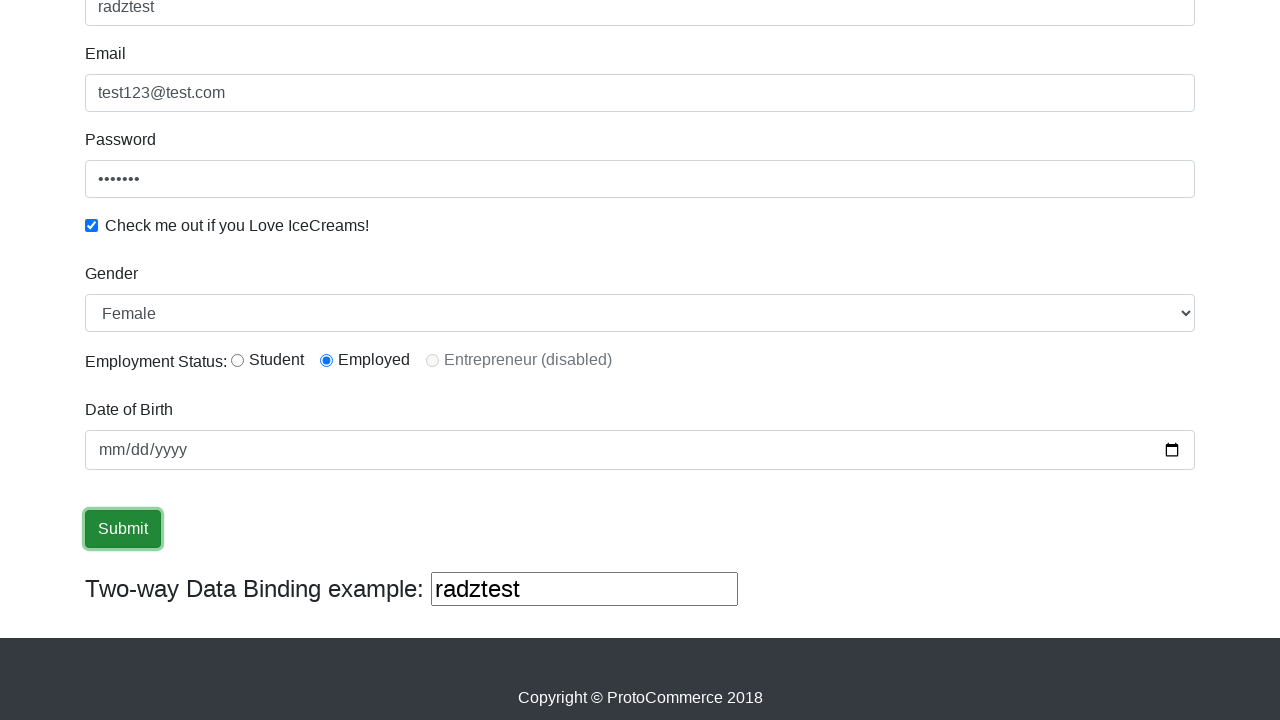